Tests handling a JavaScript prompt dialog by entering text and accepting it

Starting URL: https://automationfc.github.io/basic-form/index.html

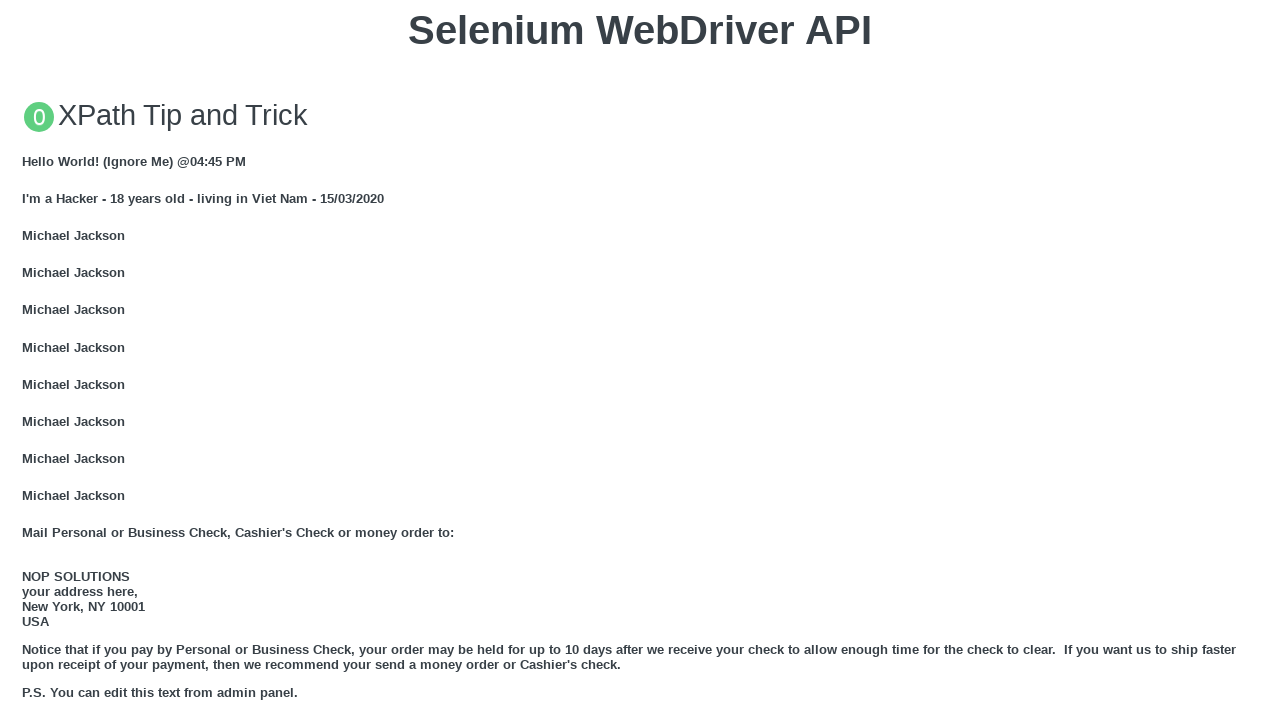

Set up dialog handler to accept prompt with 'TestUser123'
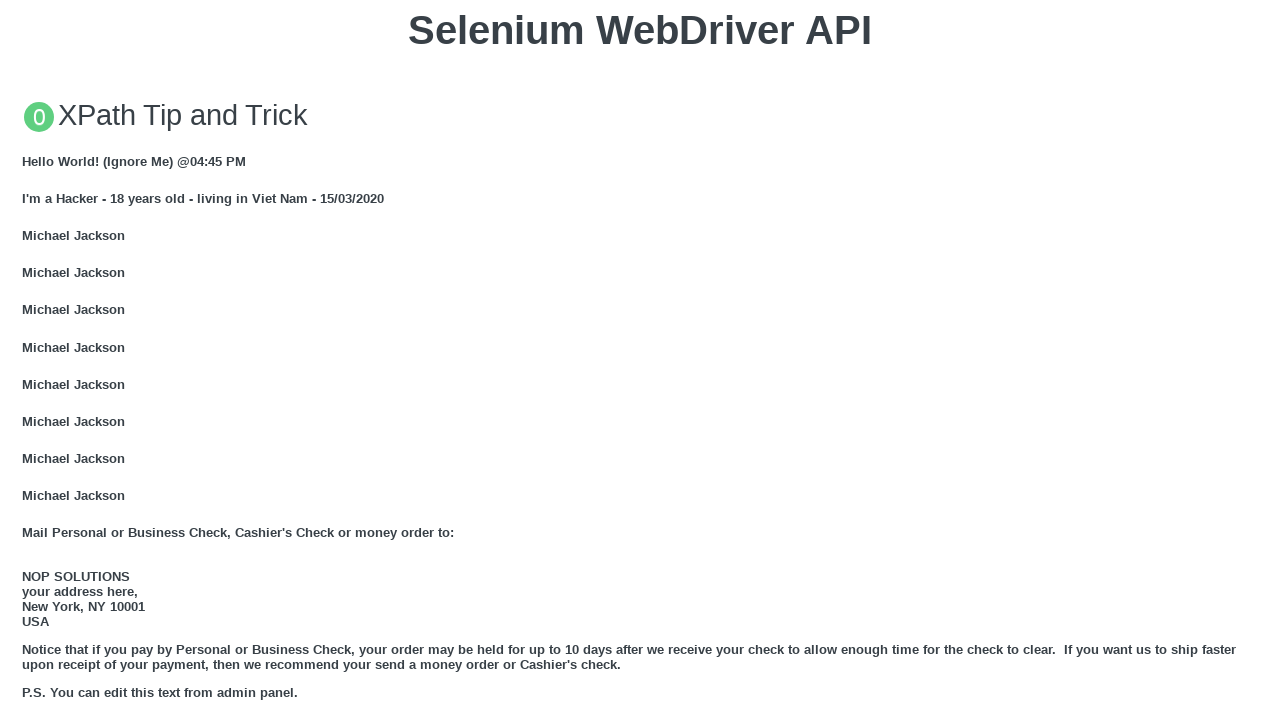

Clicked 'Click for JS Prompt' button to trigger JavaScript prompt dialog at (640, 360) on xpath=//button[text()='Click for JS Prompt']
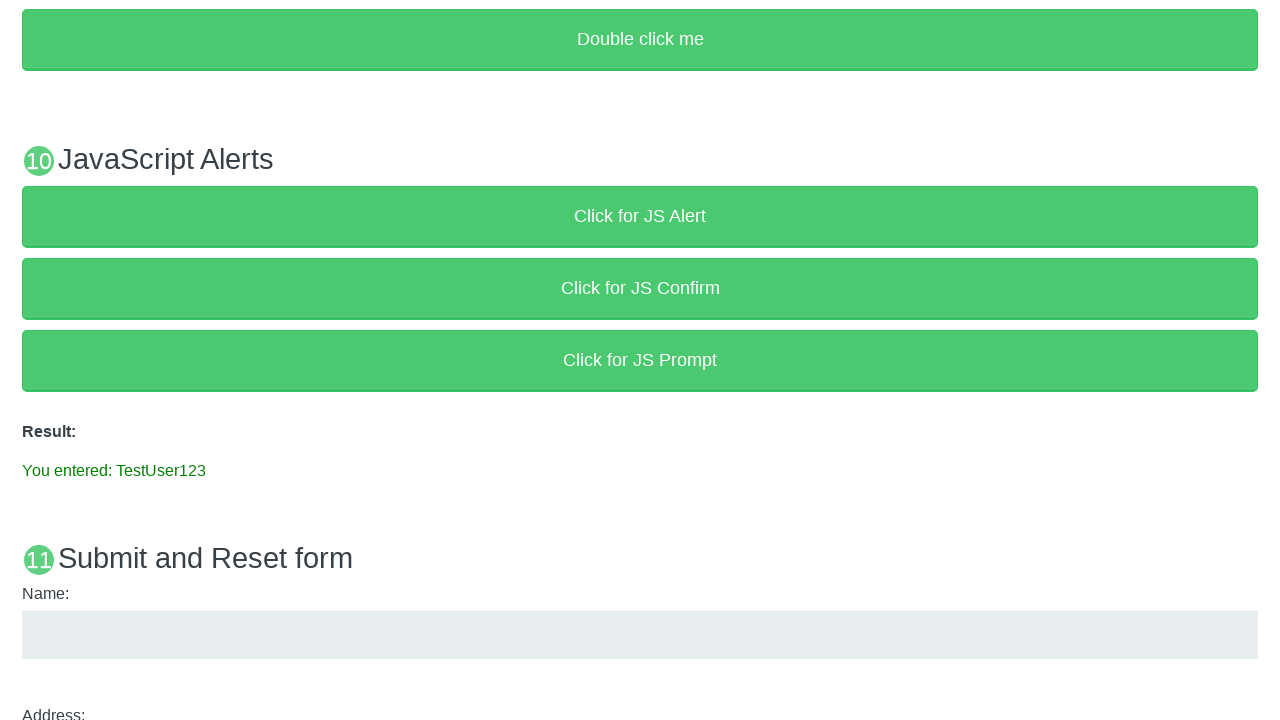

Verified result text displays 'You entered: TestUser123'
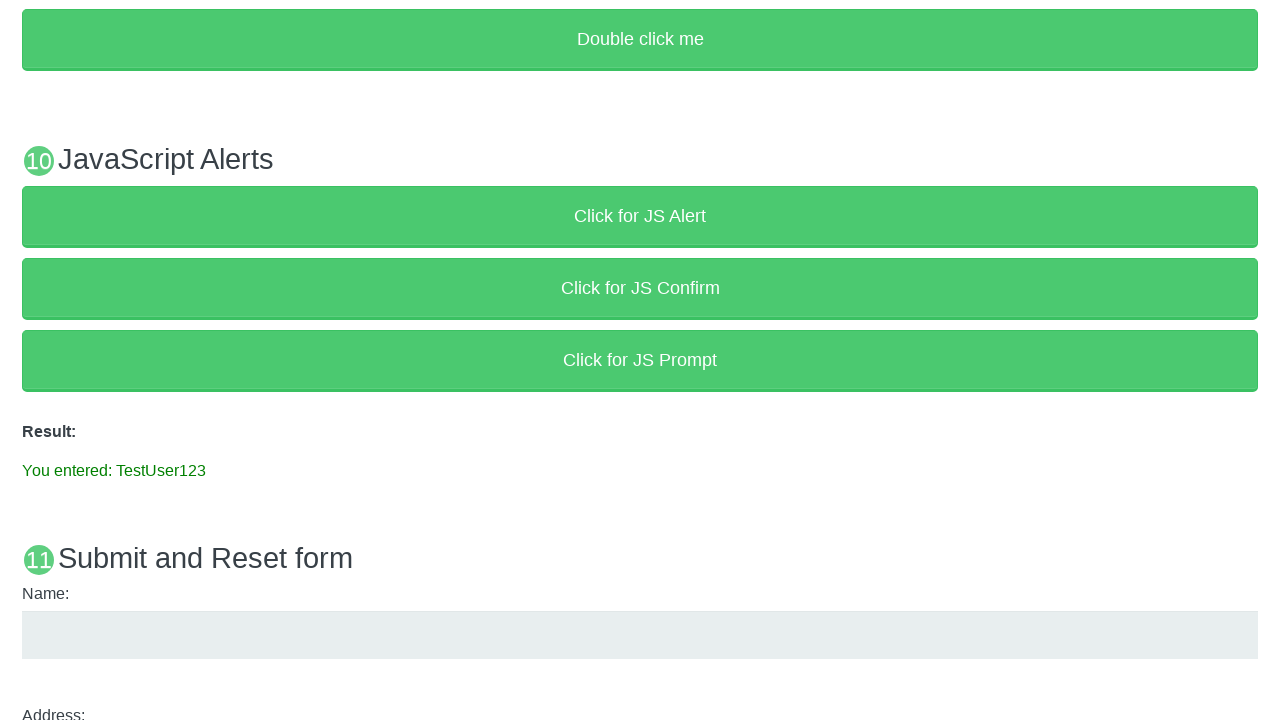

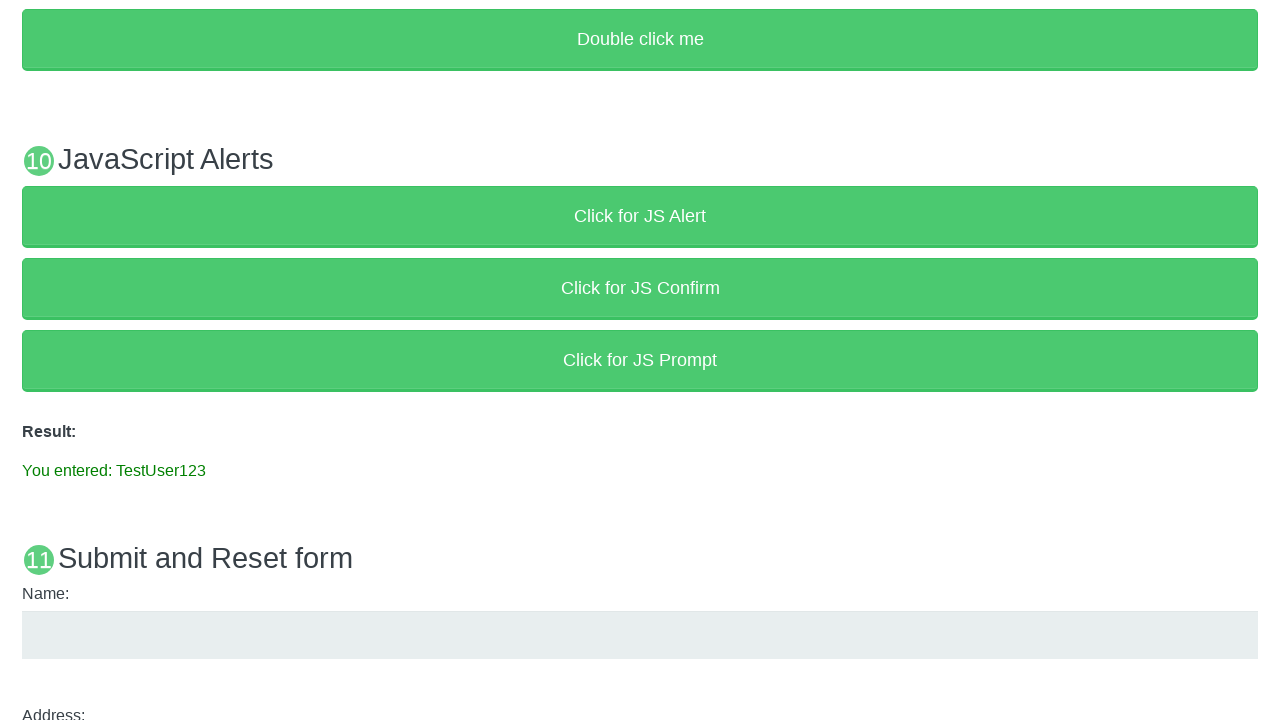